Navigates to Stockbit homepage and clicks on the Investing menu to verify navigation works correctly

Starting URL: https://stockbit.com/

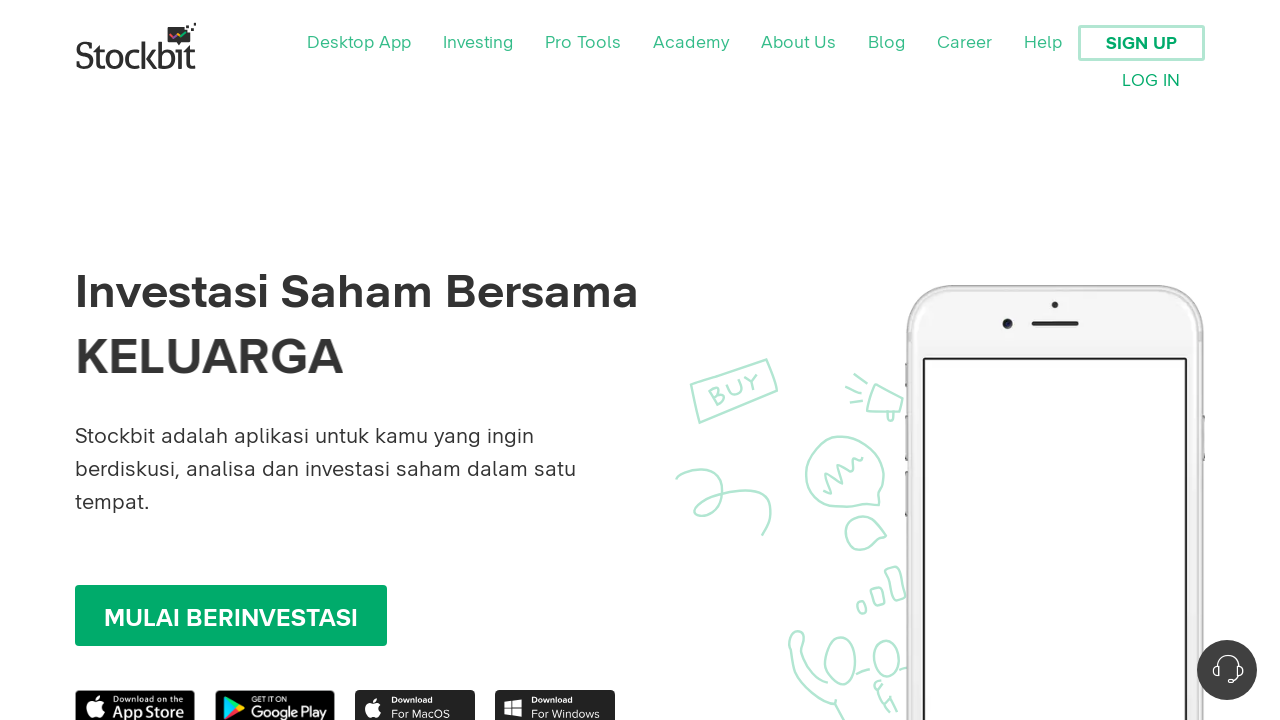

Waited for page to load - domcontentloaded state
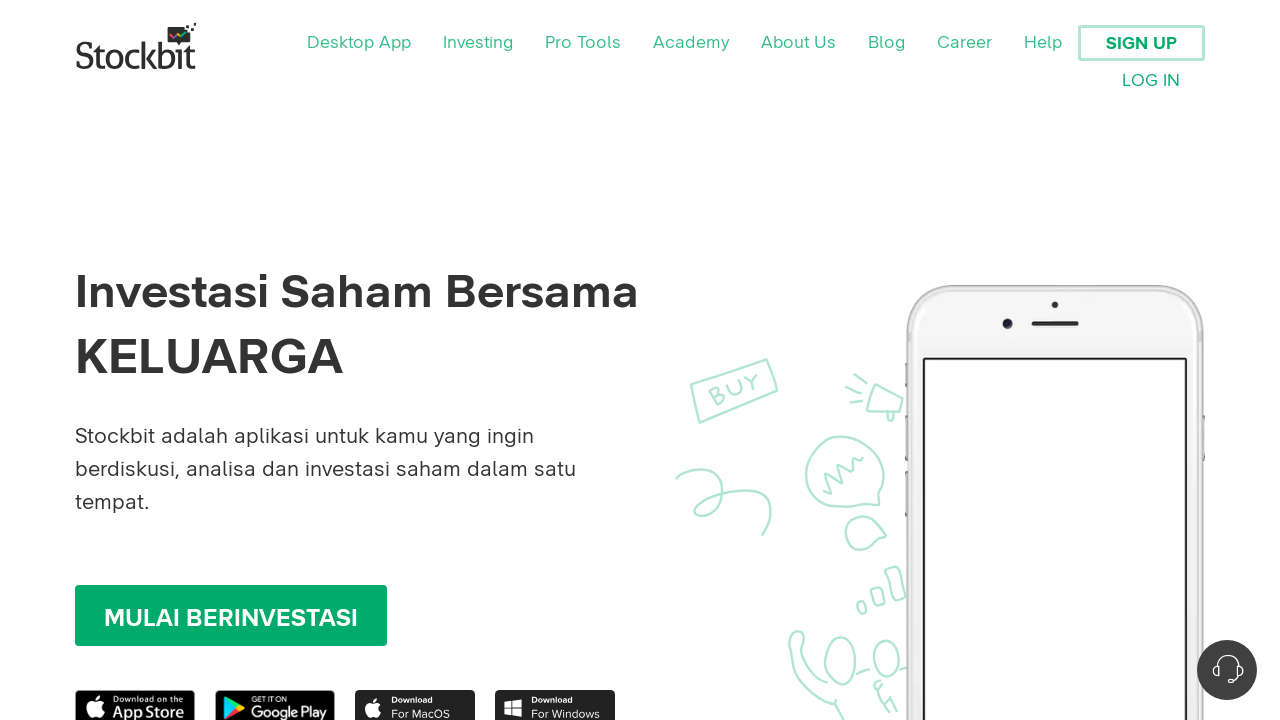

Clicked on Investing menu at (478, 43) on xpath=//*[contains(text(),'Investing')]
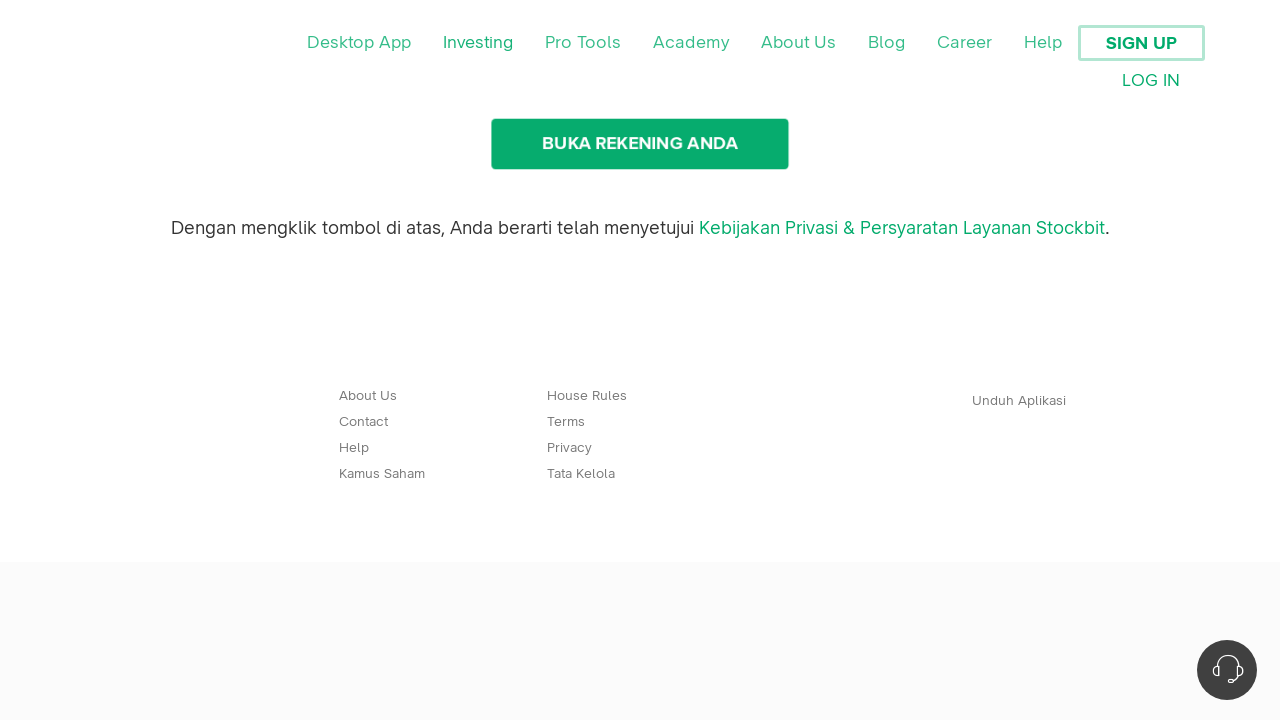

Waited for navigation to complete - domcontentloaded state
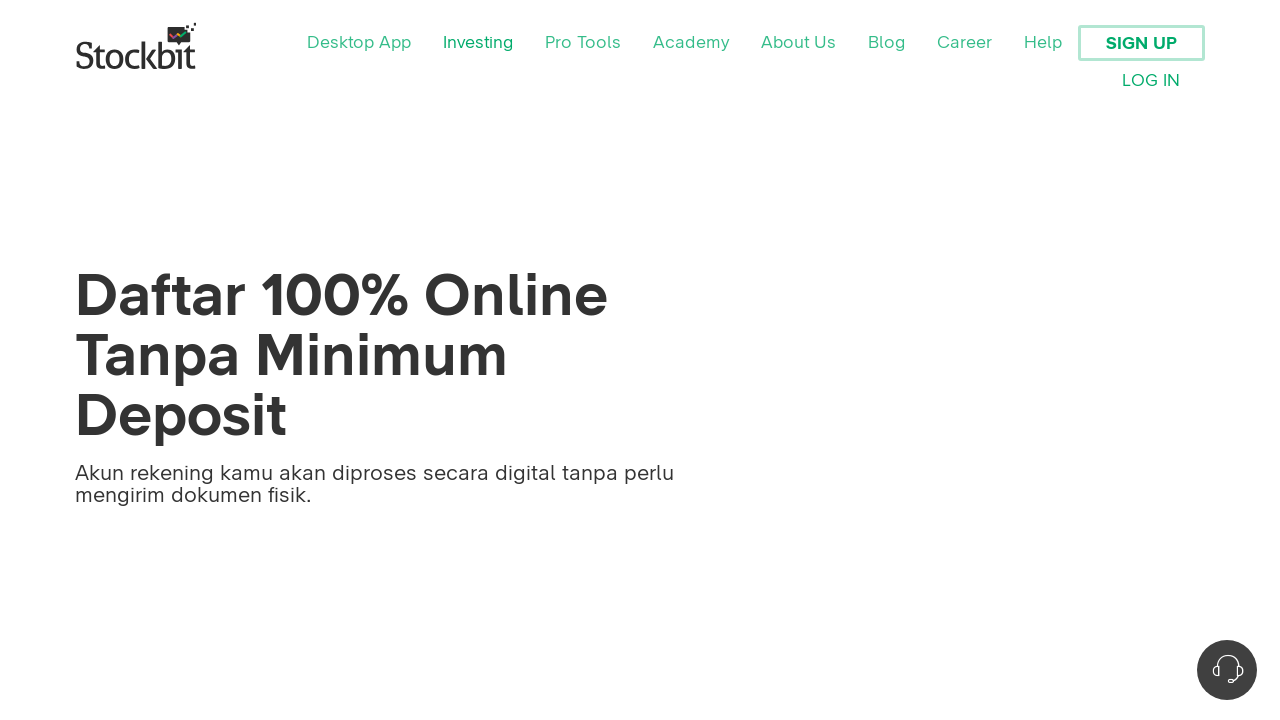

Waited 2000ms for page elements to stabilize
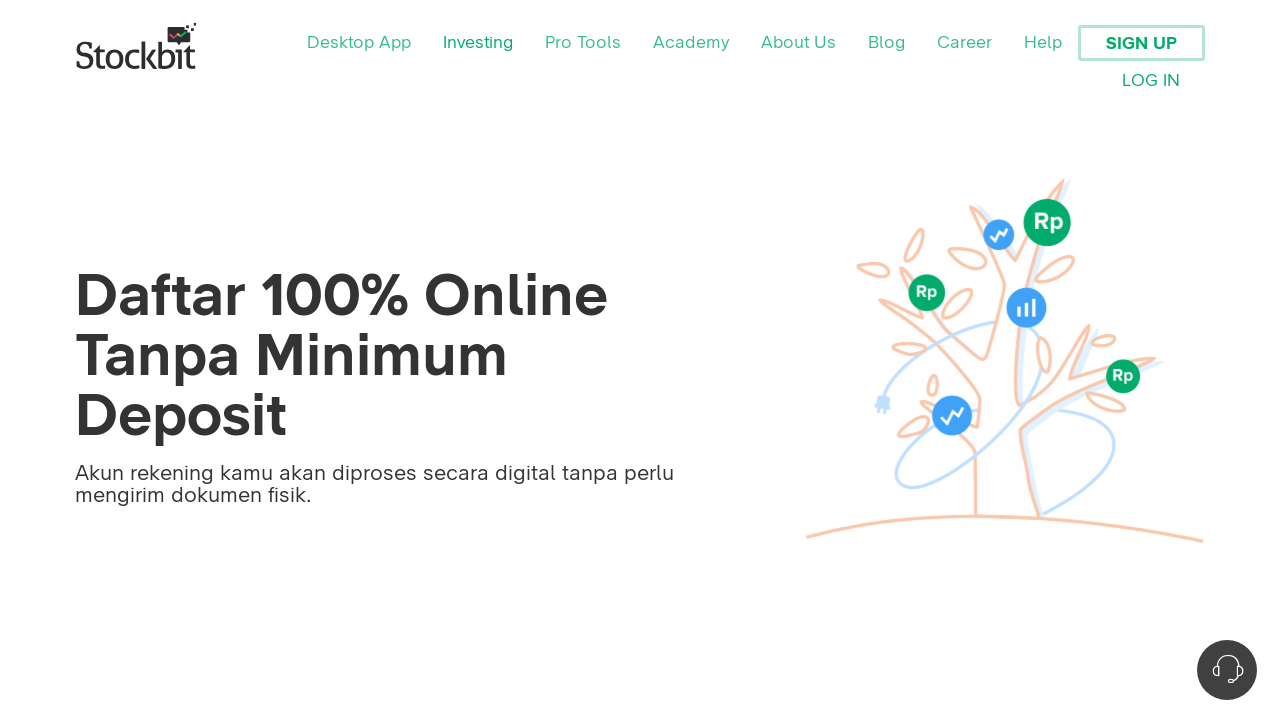

Retrieved page title: Stockbit - Mulai Investasi Saham | Stockbit - Investasi Saham Bersama Komunitas Saham Terbesar di Indonesia
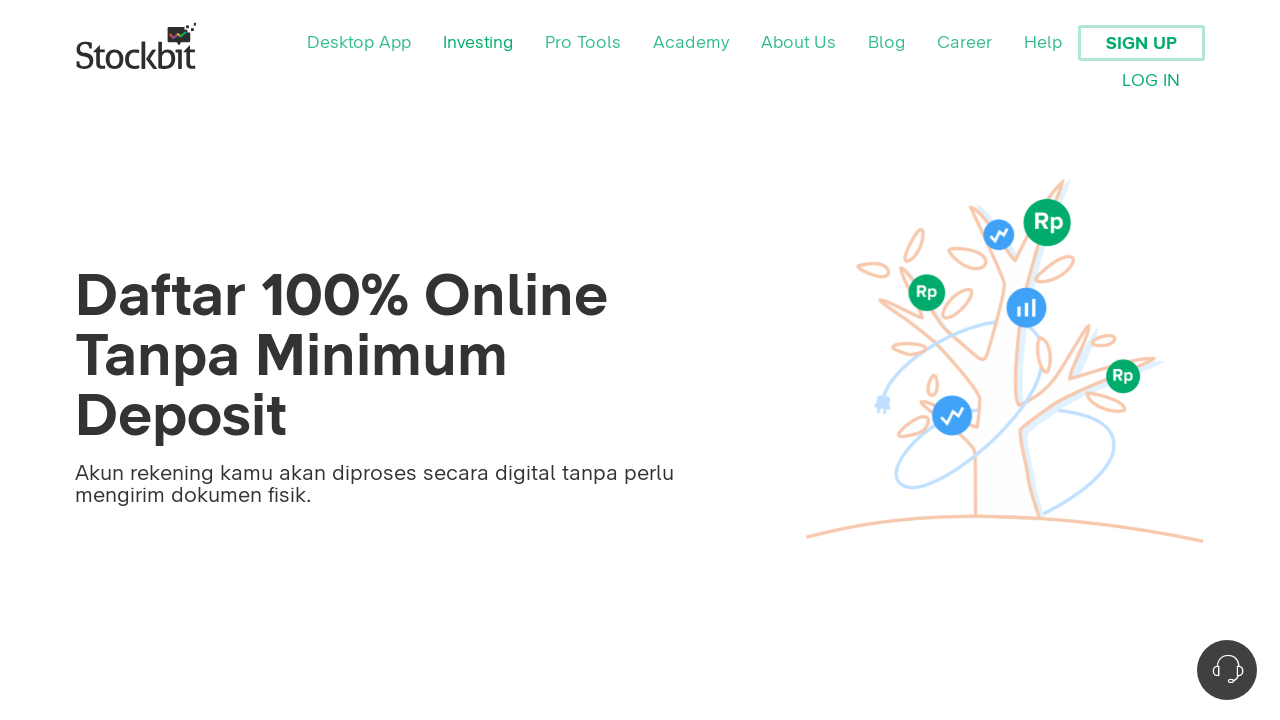

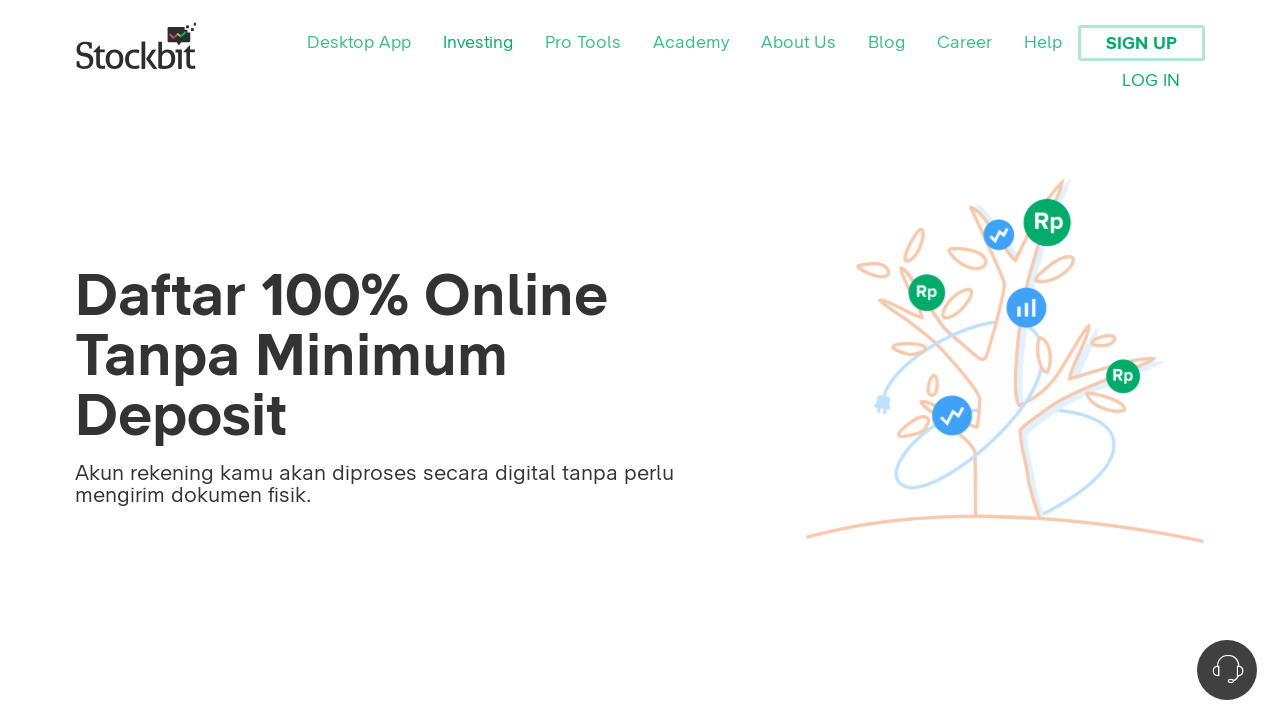